Tests the book buying flow on a practice e-commerce site by navigating through the shop, adding a book to the cart, and viewing the basket with an option to proceed to checkout.

Starting URL: http://practice.automationtesting.in/

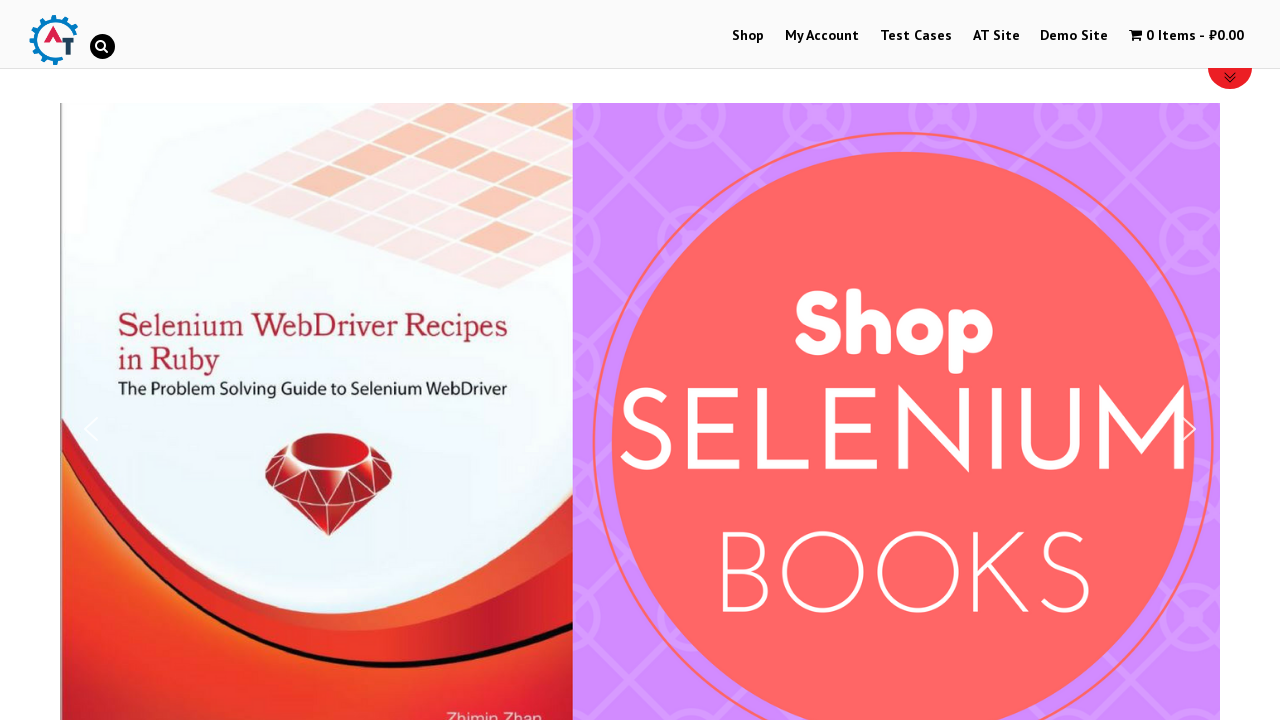

Clicked on Shop menu item at (748, 36) on xpath=//*[@id='menu-item-40']/a
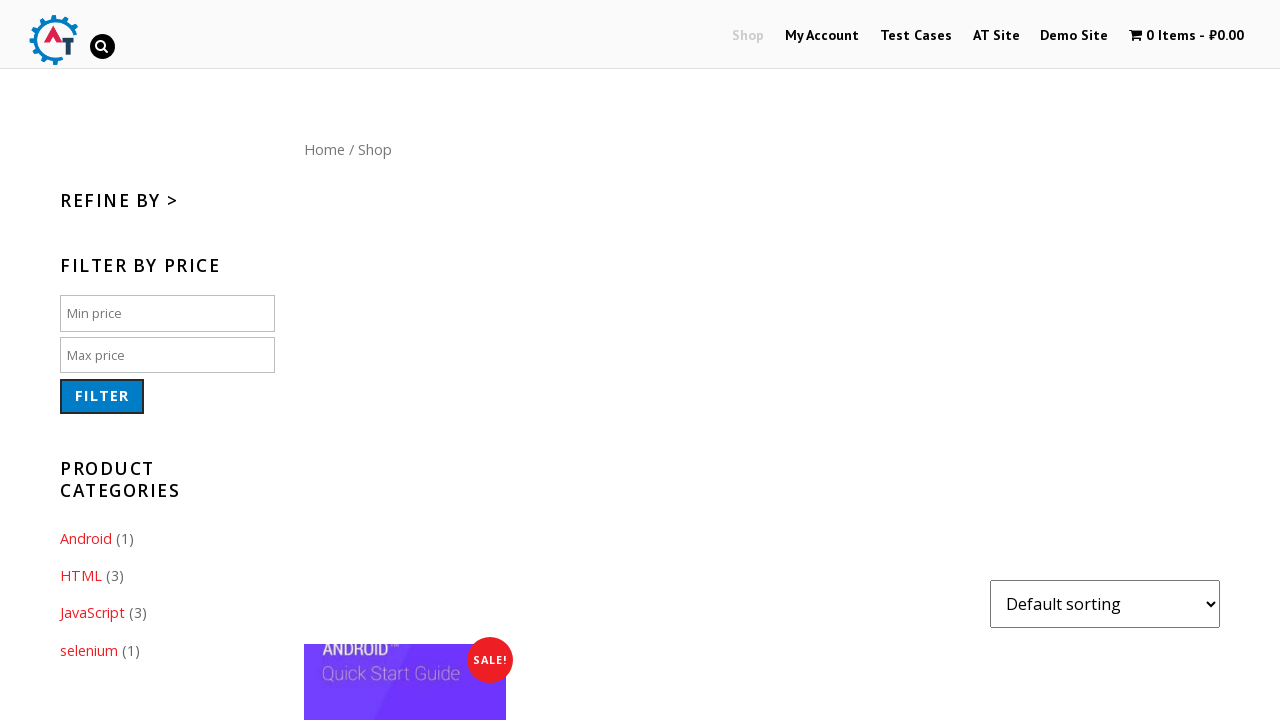

Waited 2 seconds for Shop page to load
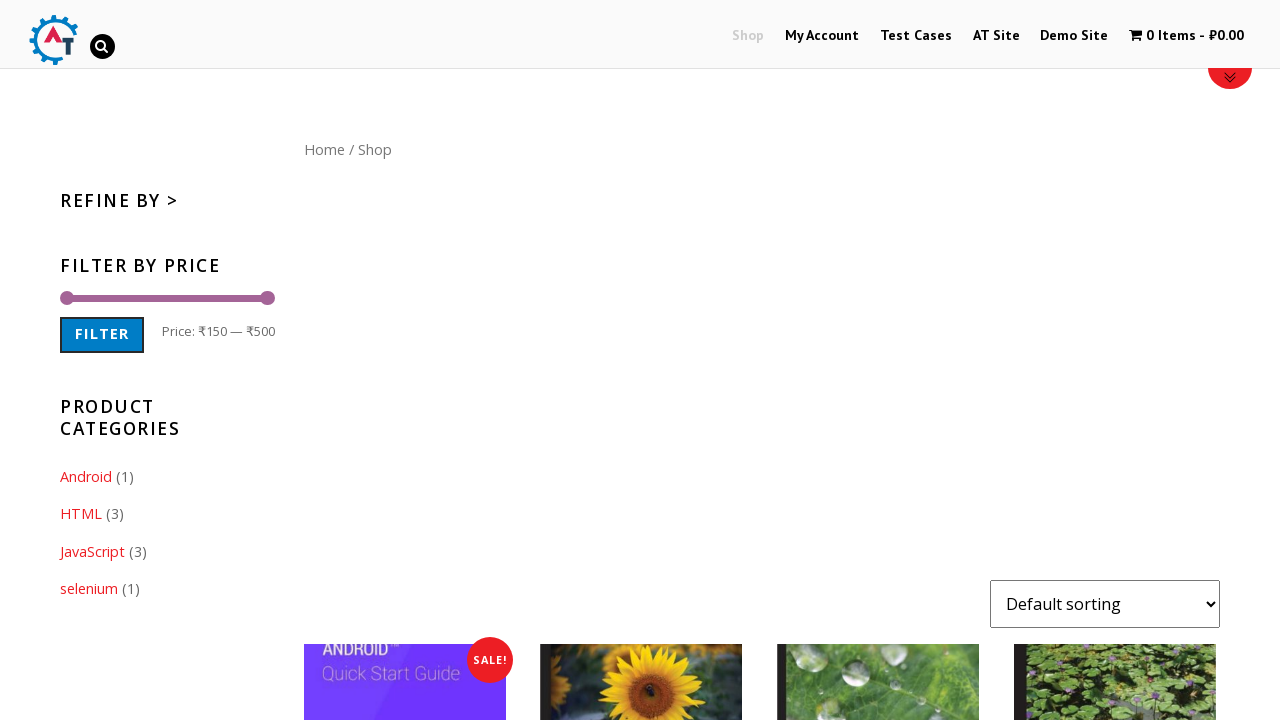

Clicked on site logo to navigate to home page at (53, 40) on xpath=//*[@id='site-logo']/a/img
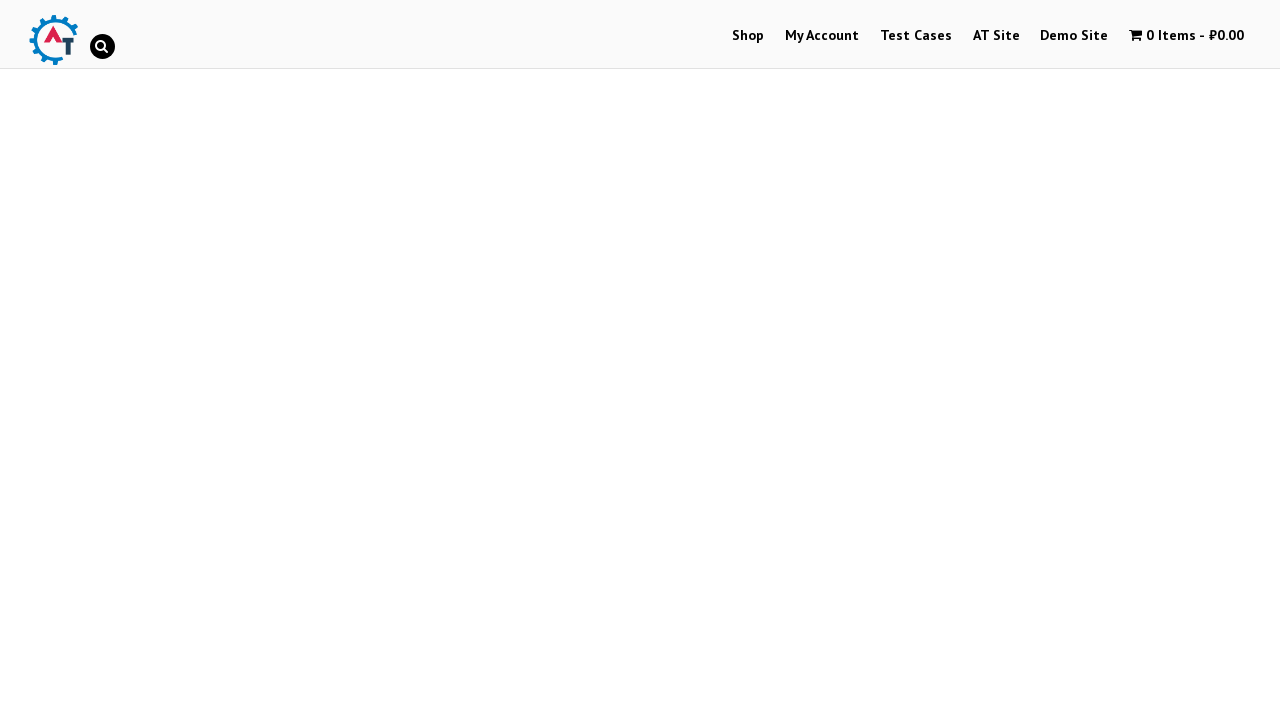

Waited 2 seconds for home page to load
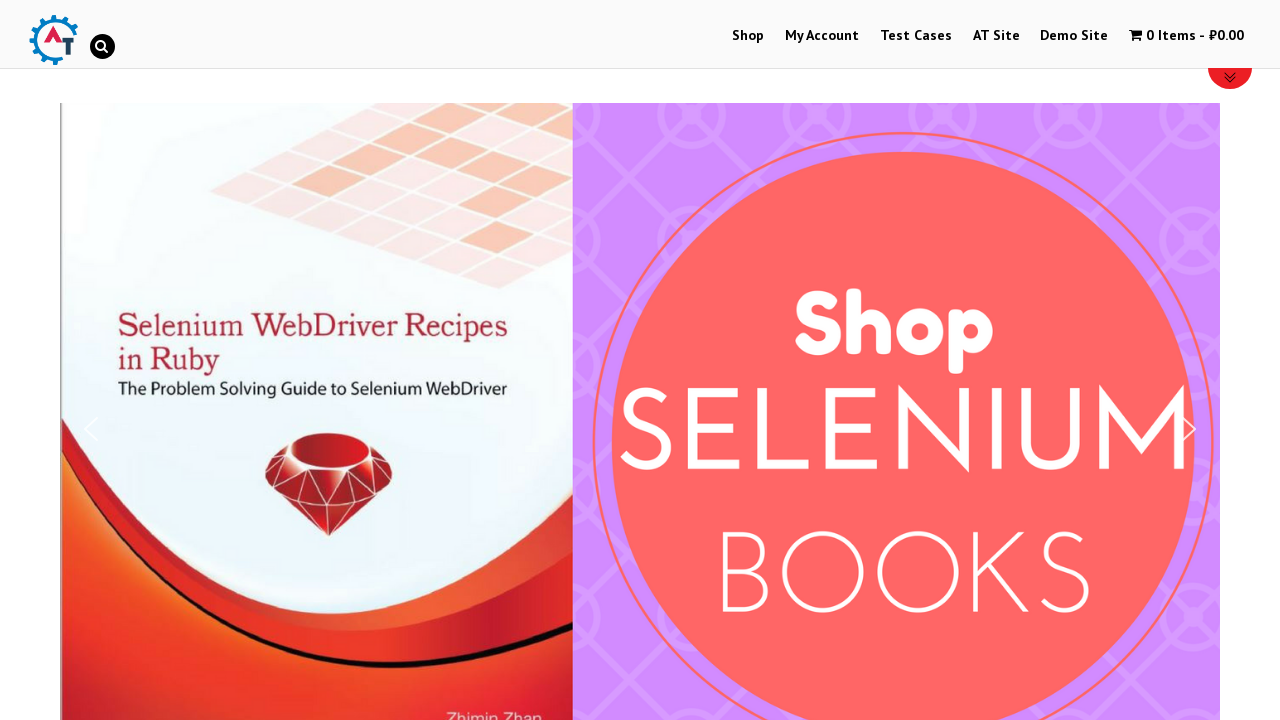

Scrolled down 450 pixels to view products
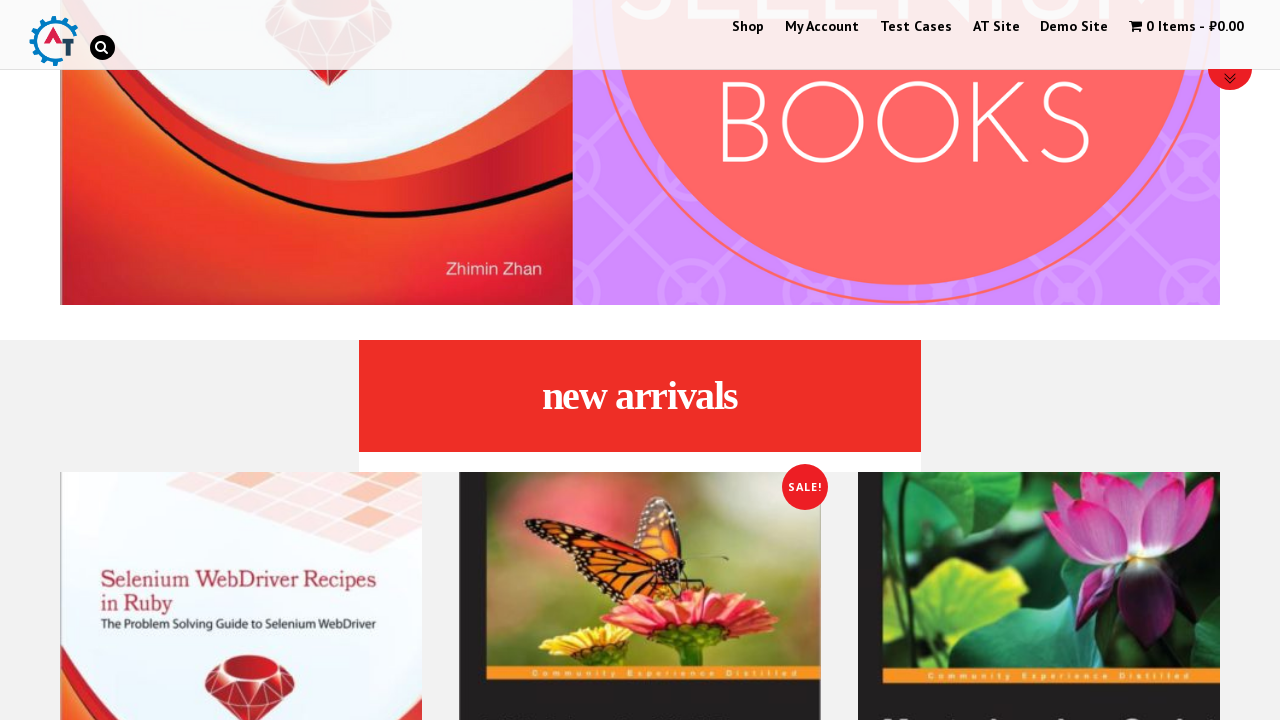

Clicked 'Add to cart' button for a book at (241, 360) on xpath=//*[@id='text-22-sub_row_1-0-2-0-0']/div/ul/li/a[2]
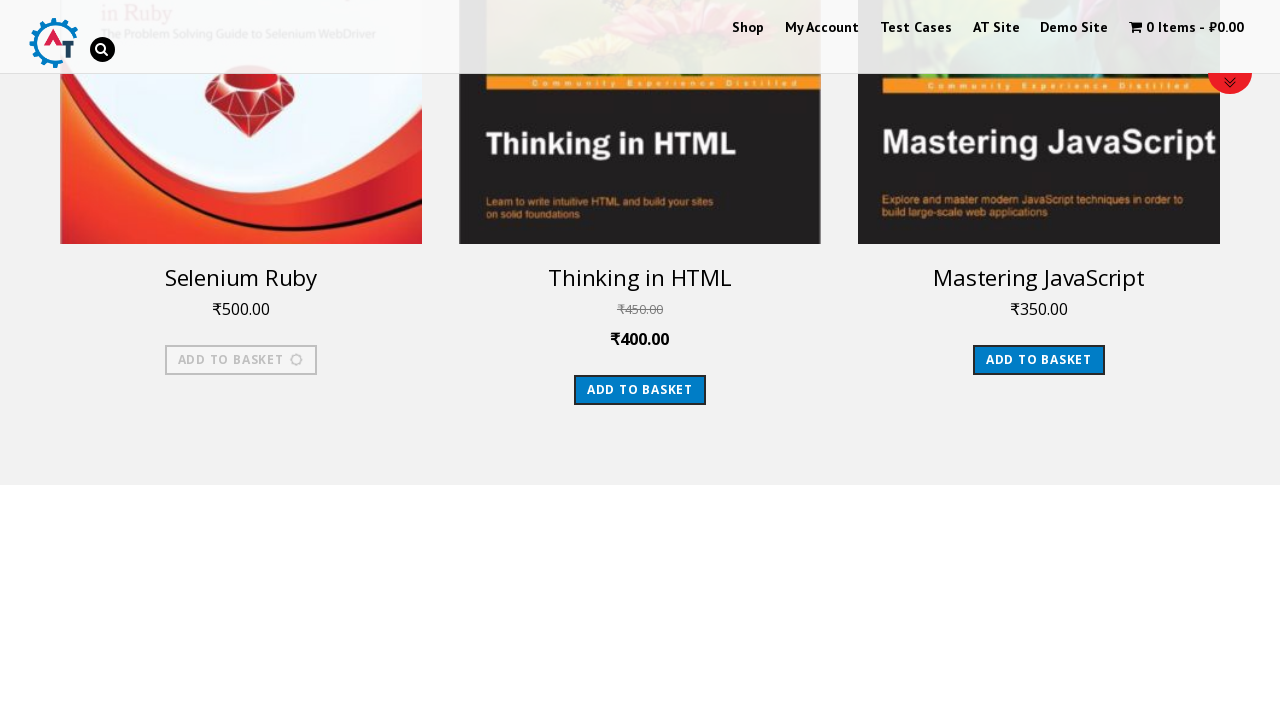

Waited 3 seconds for cart to update
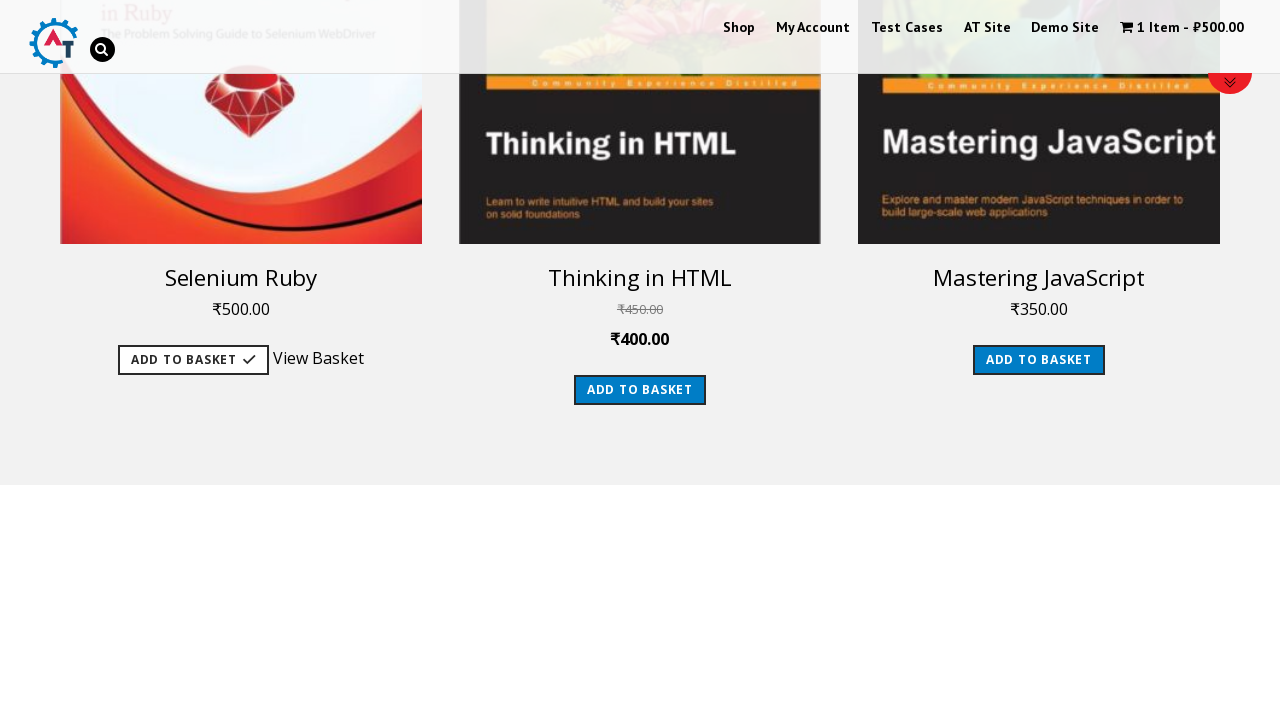

Clicked 'View Basket' link to open shopping cart at (318, 355) on a[title='View Basket']
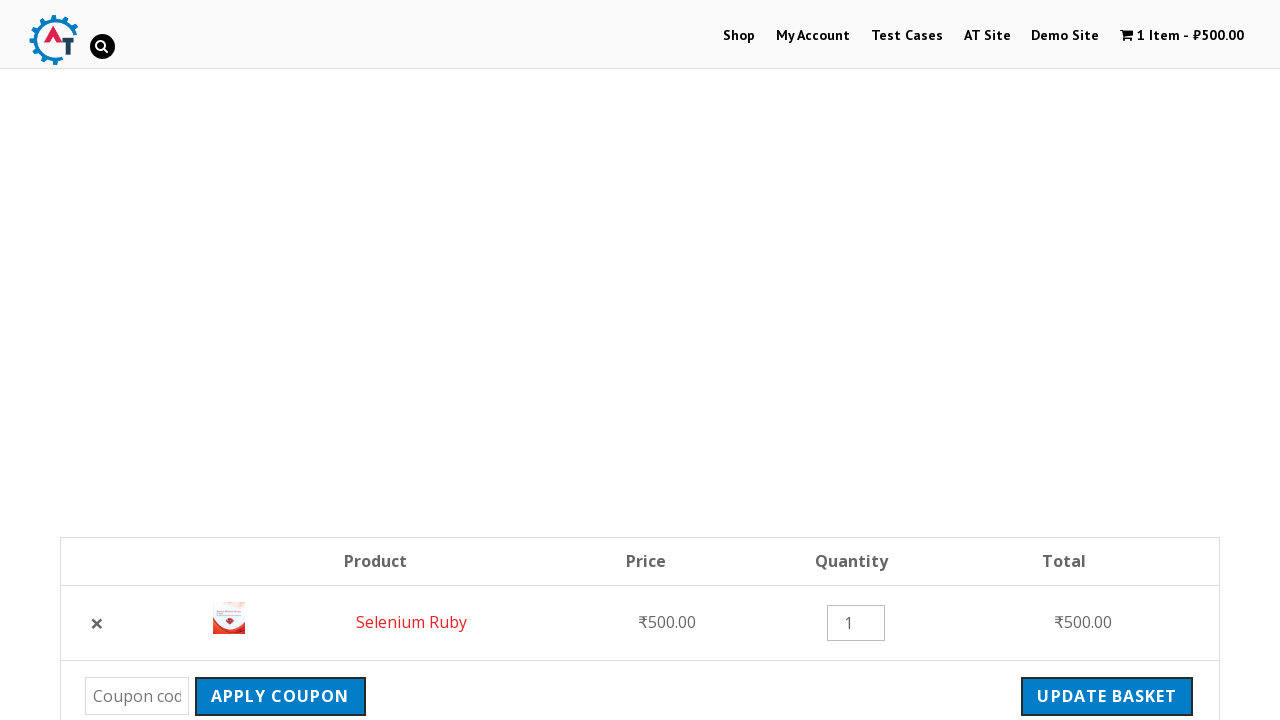

Clicked 'Proceed to Checkout' button at (1098, 360) on xpath=//*[@id='page-34']/div/div[1]/div/div/div/a
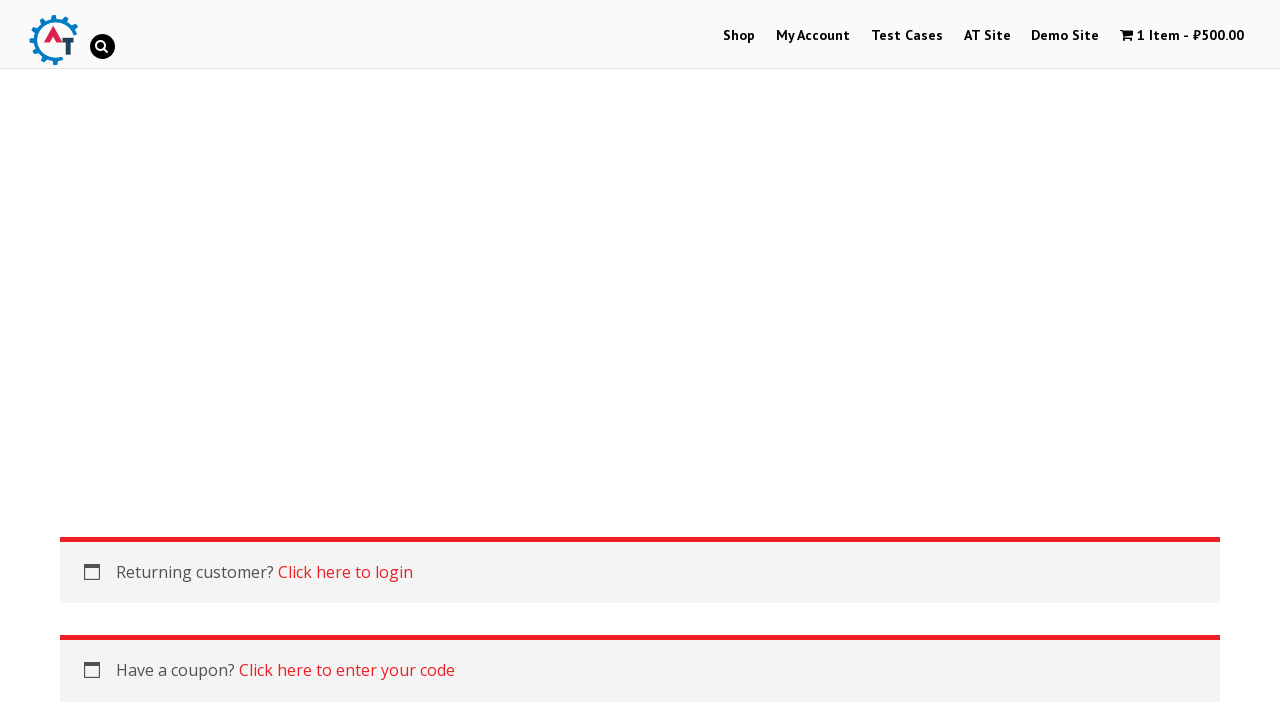

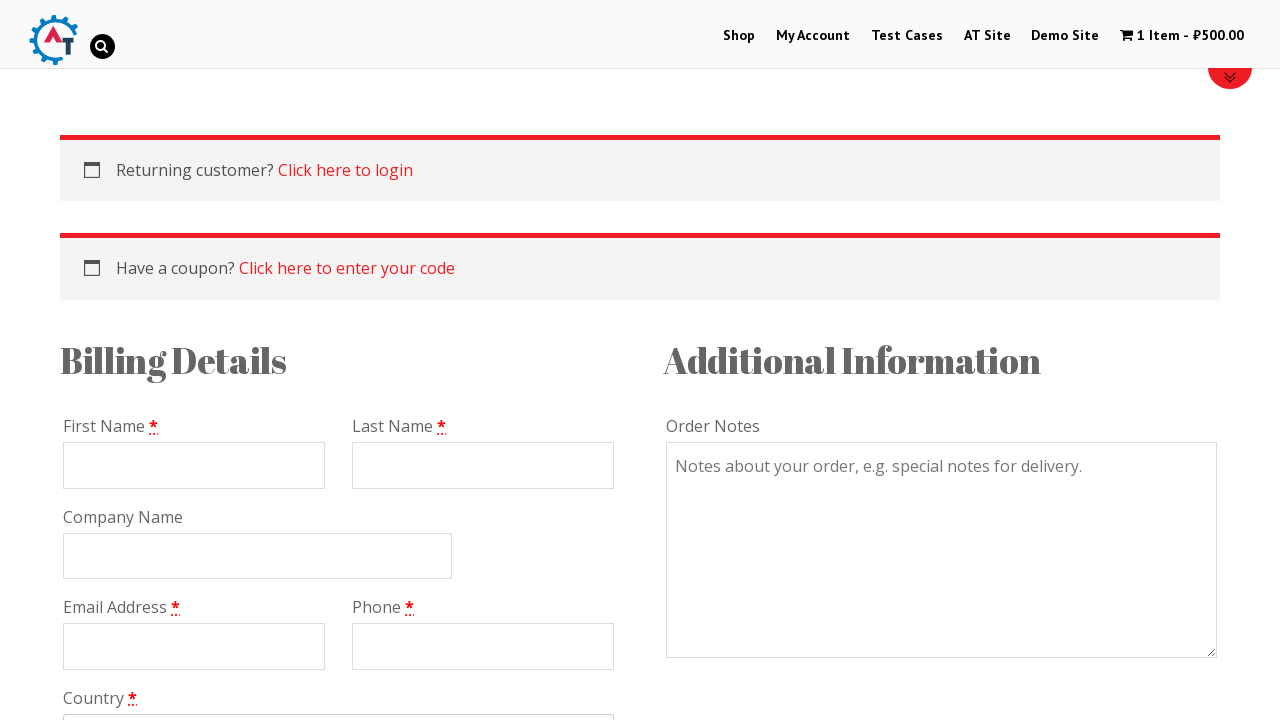